Tests the table filter functionality by clicking the "Table Filter" link, then filtering by Orange status and verifying that rows with "Orange" status are visible.

Starting URL: https://www.lambdatest.com/selenium-playground/

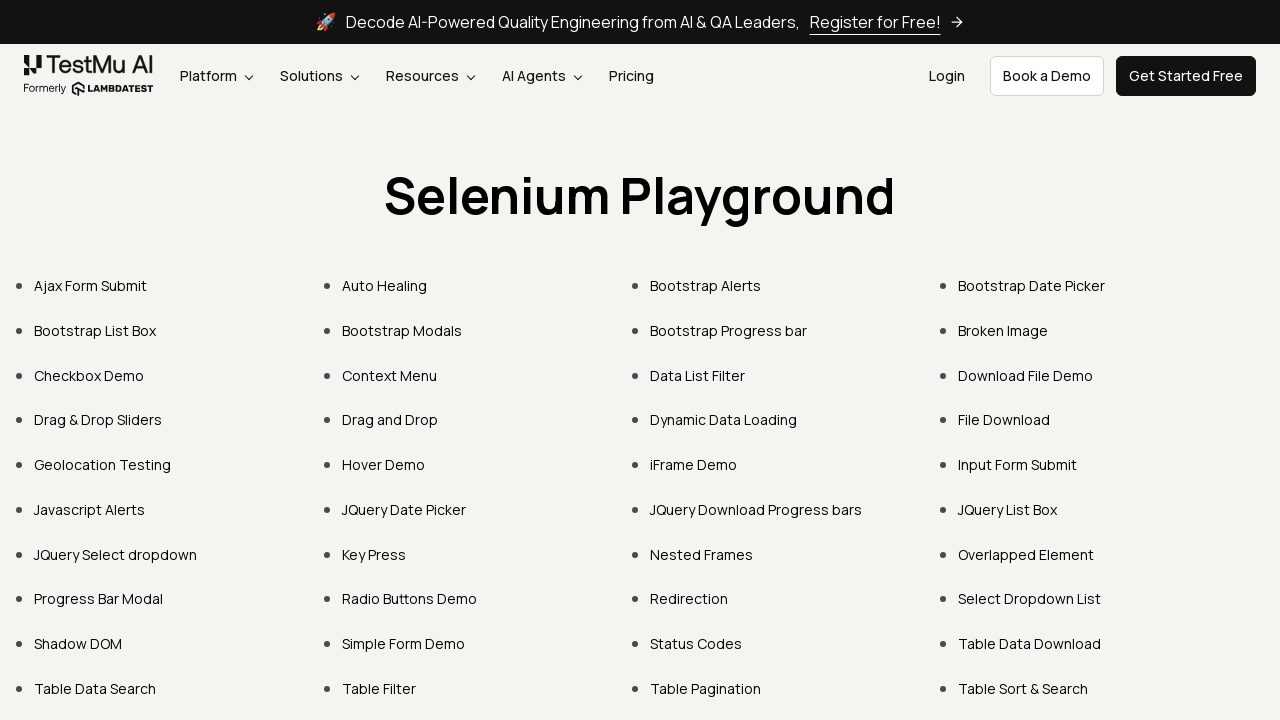

Clicked on 'Table Filter' link at (379, 688) on text=Table Filter
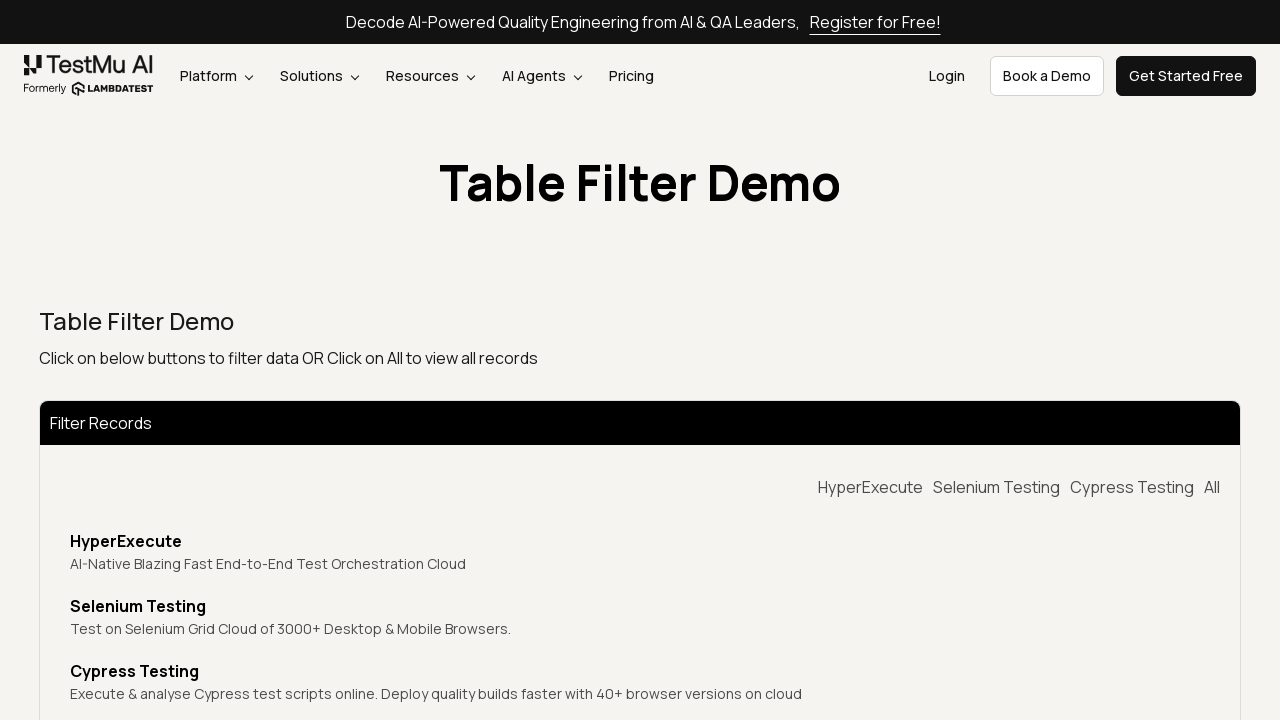

Table filter page loaded with filter buttons visible
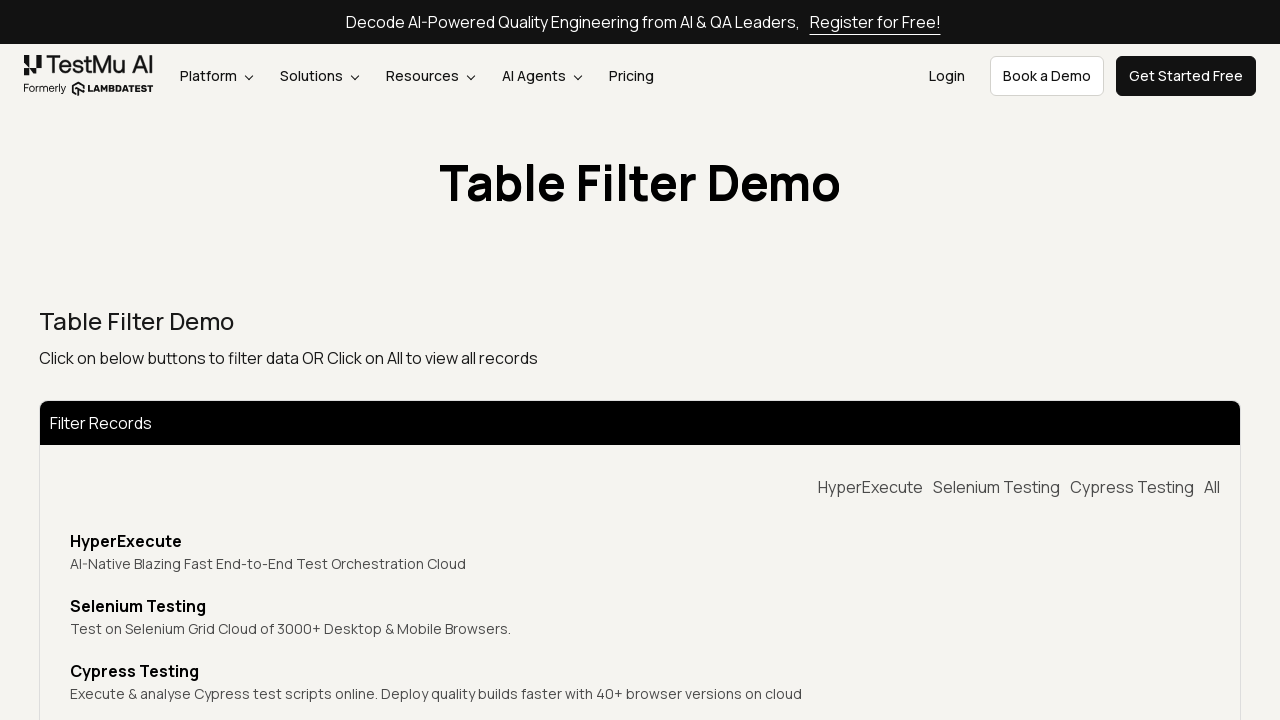

Clicked Orange filter button to filter table by Orange status at (996, 487) on button[data-target="pendiente"]
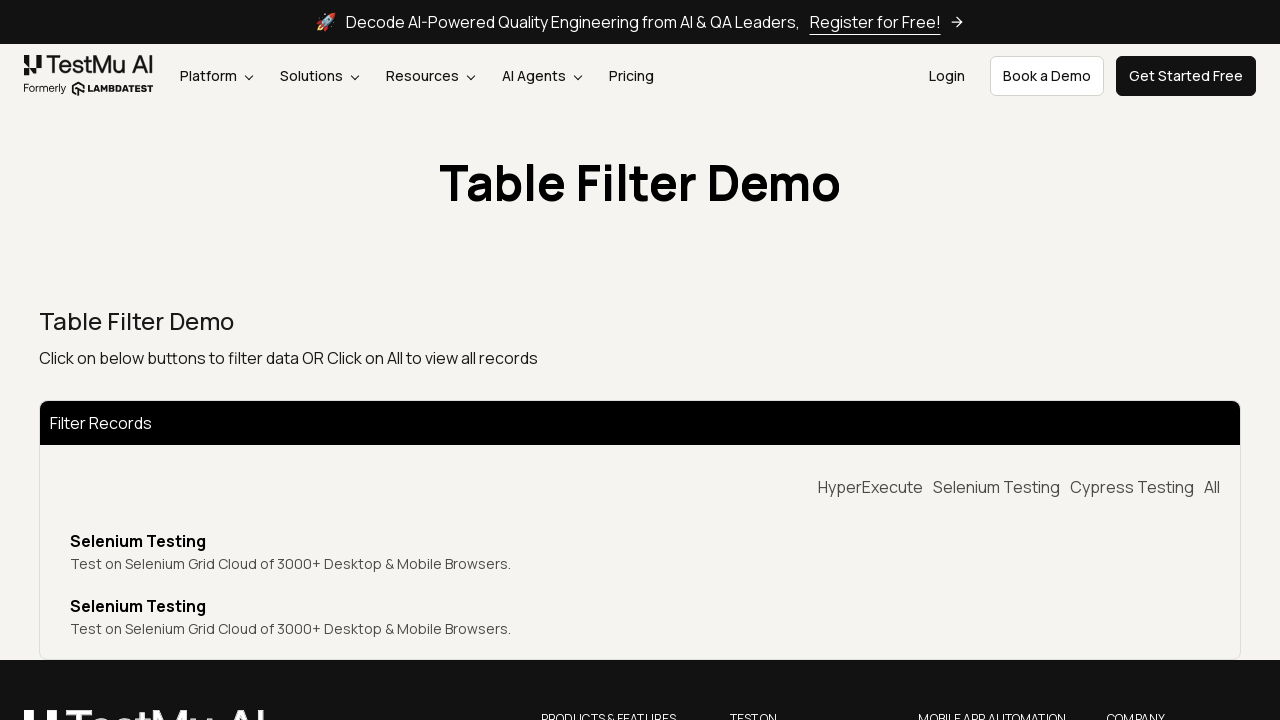

Verified that rows with Orange status are visible in the filtered table
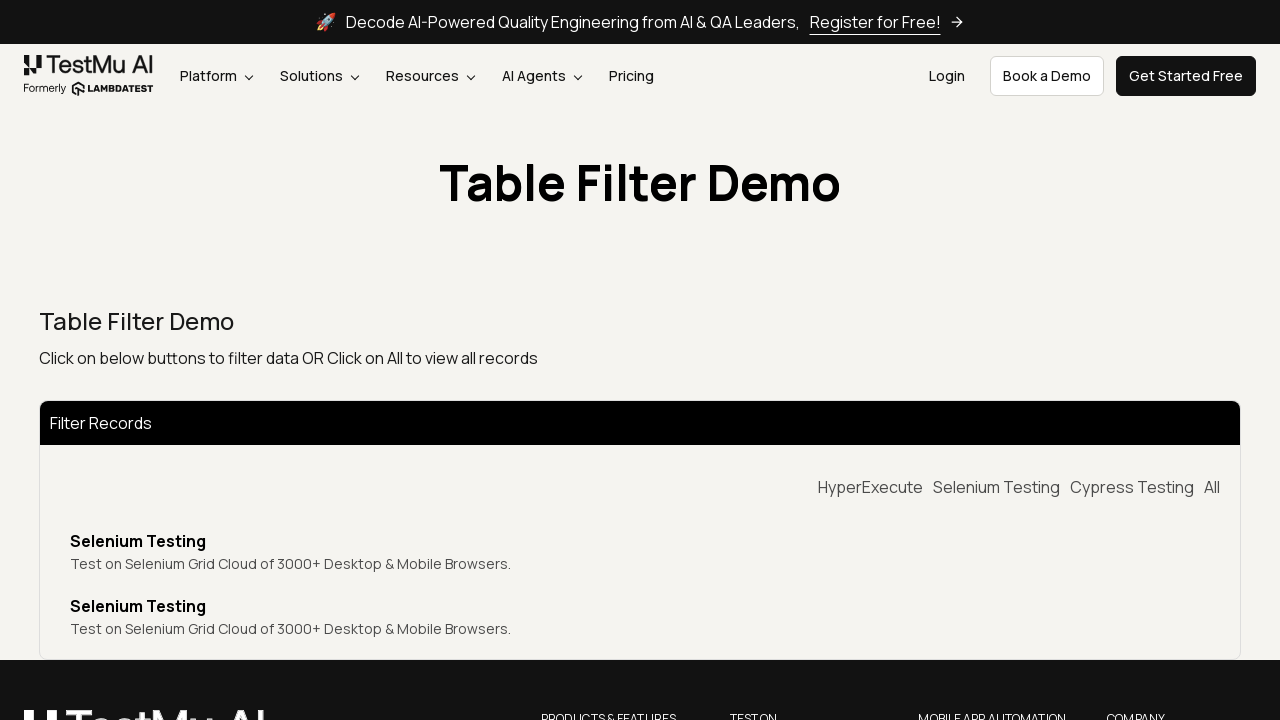

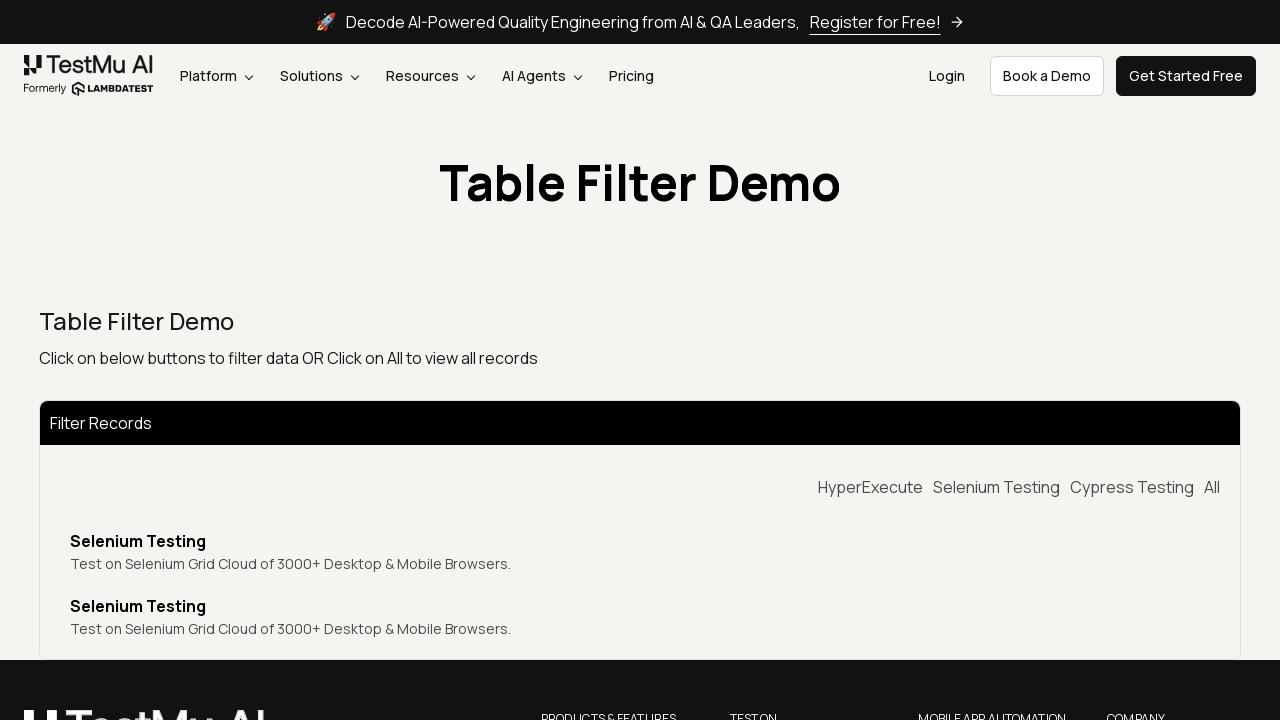